Navigates to a financial information page and performs a double-click action on the main heading element

Starting URL: https://www.paisabazaar.com/saving-schemes/uan-epf-mobile-register-change/

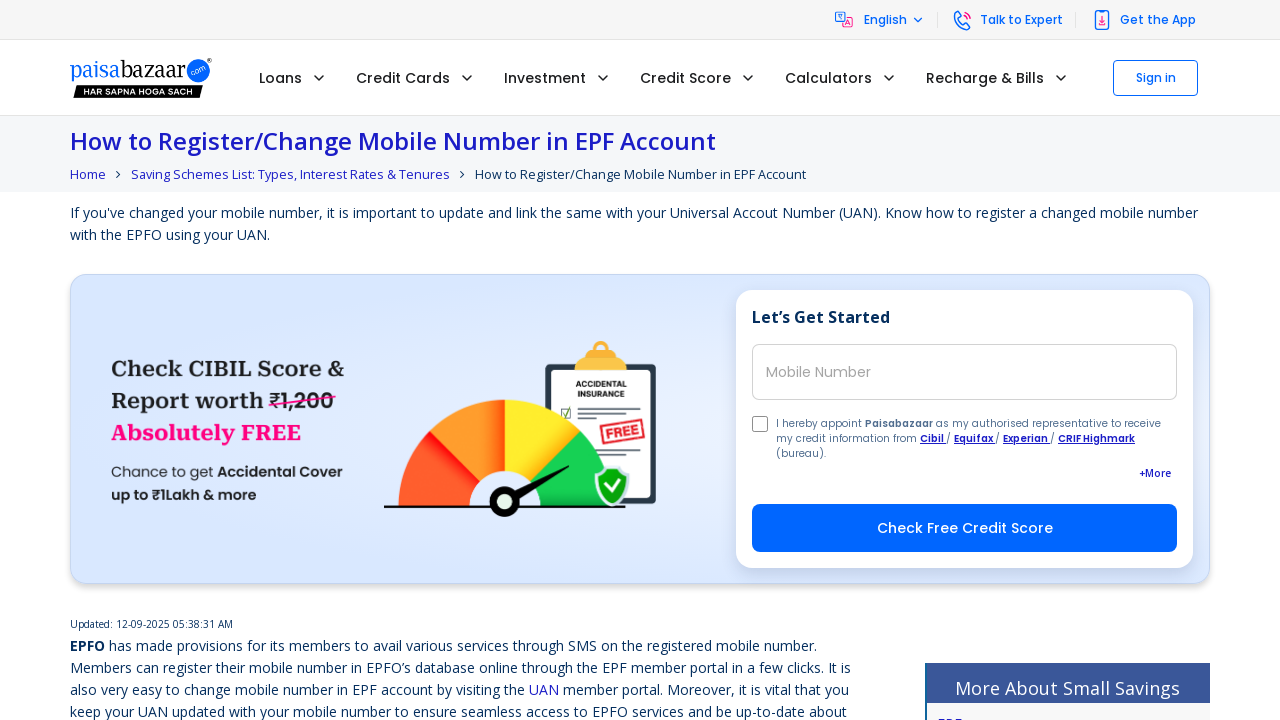

Navigated to financial information page about UAN EPF mobile registration
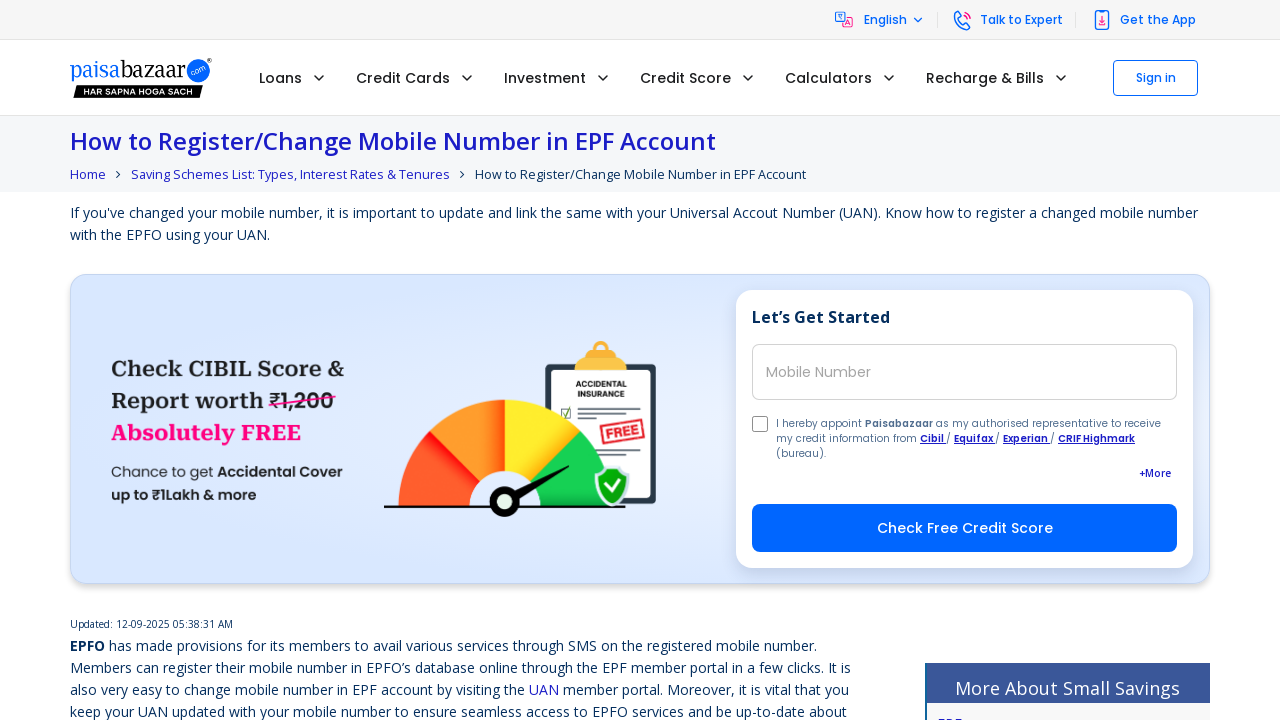

Main heading element loaded and became visible
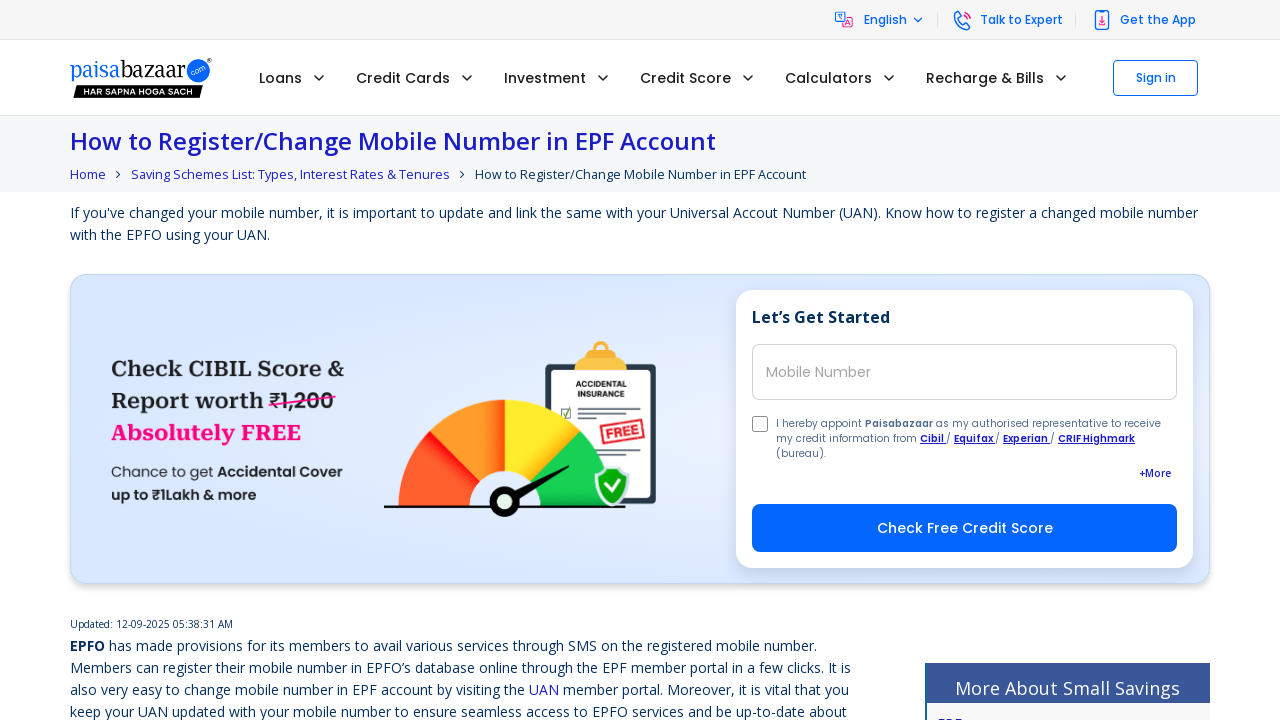

Performed double-click action on main heading element at (393, 141) on h1:has-text('How to Register/Change Mobile Number in EPF Account')
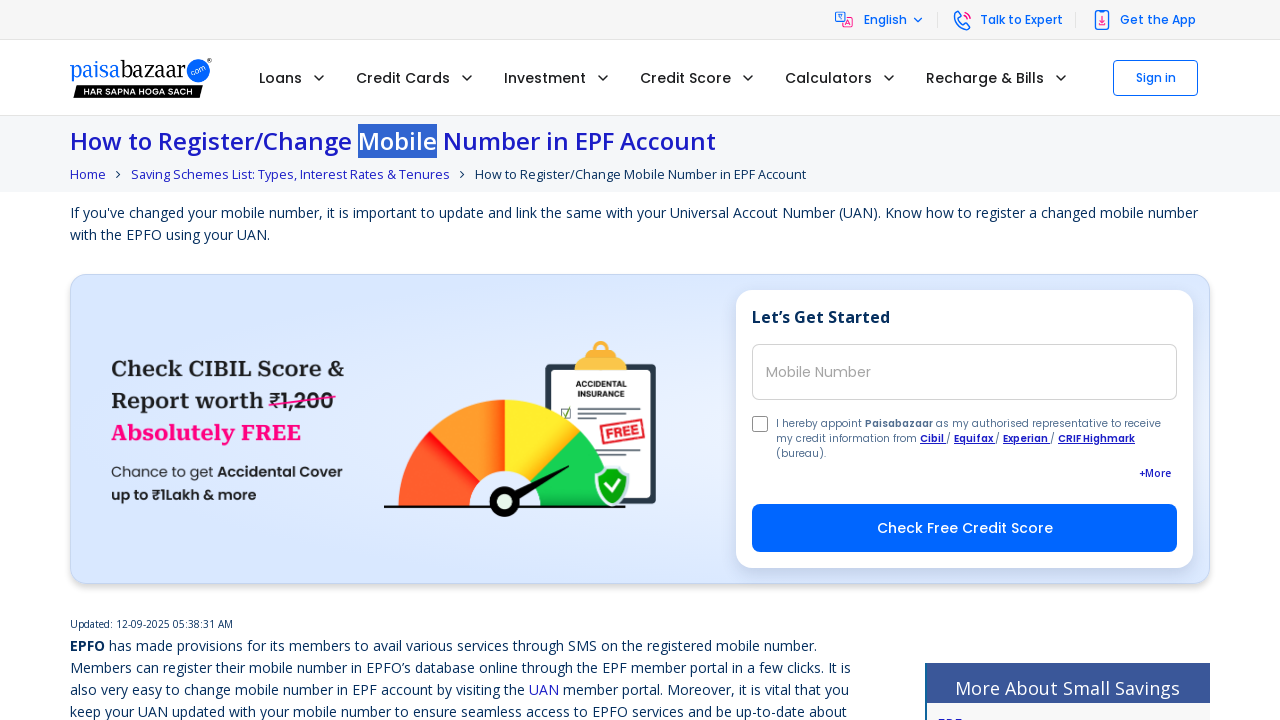

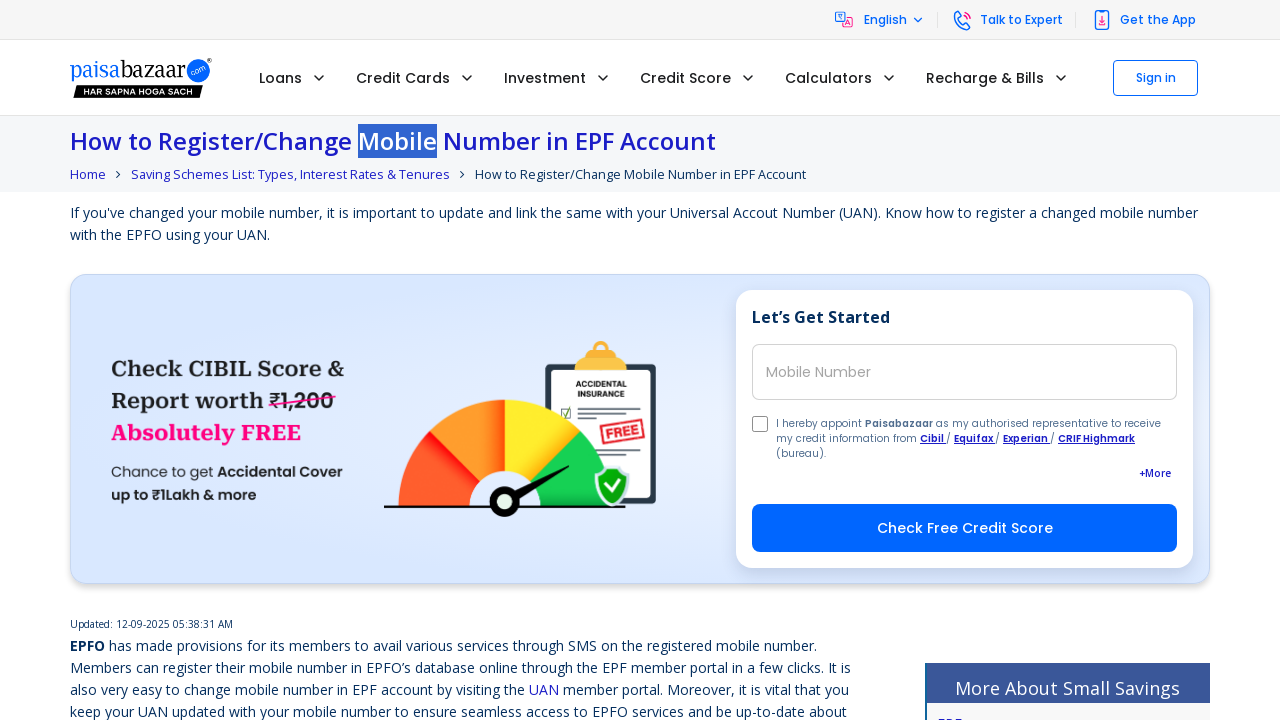